Navigates to OrangeHRM demo site and opens a new browser tab using JavaScript execution

Starting URL: https://opensource-demo.orangehrmlive.com/

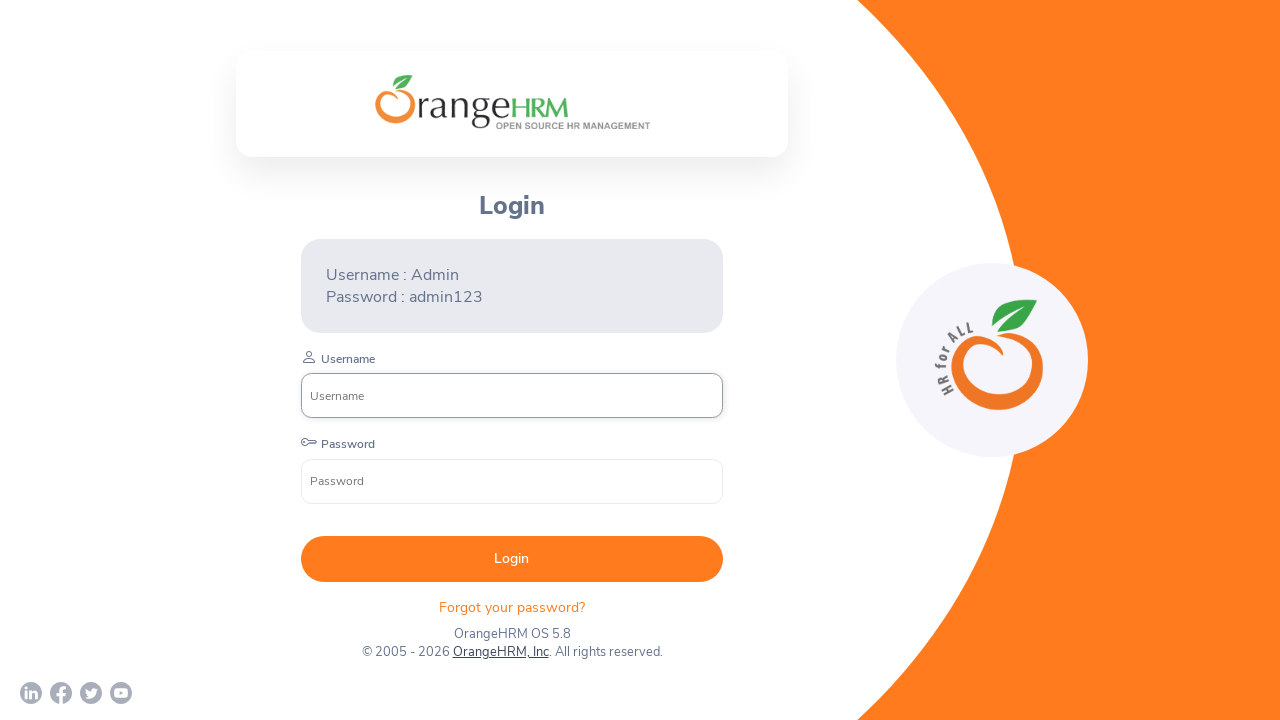

Waited for page to reach domcontentloaded state
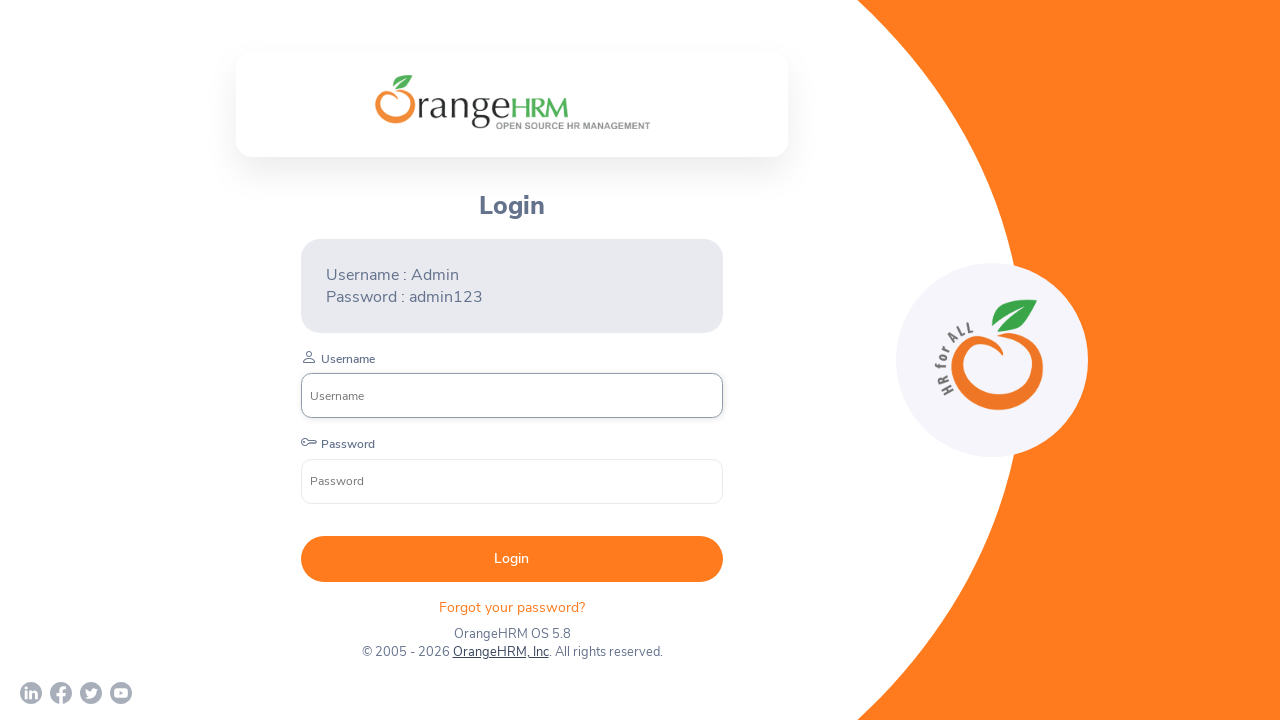

Opened a new browser tab using JavaScript execution
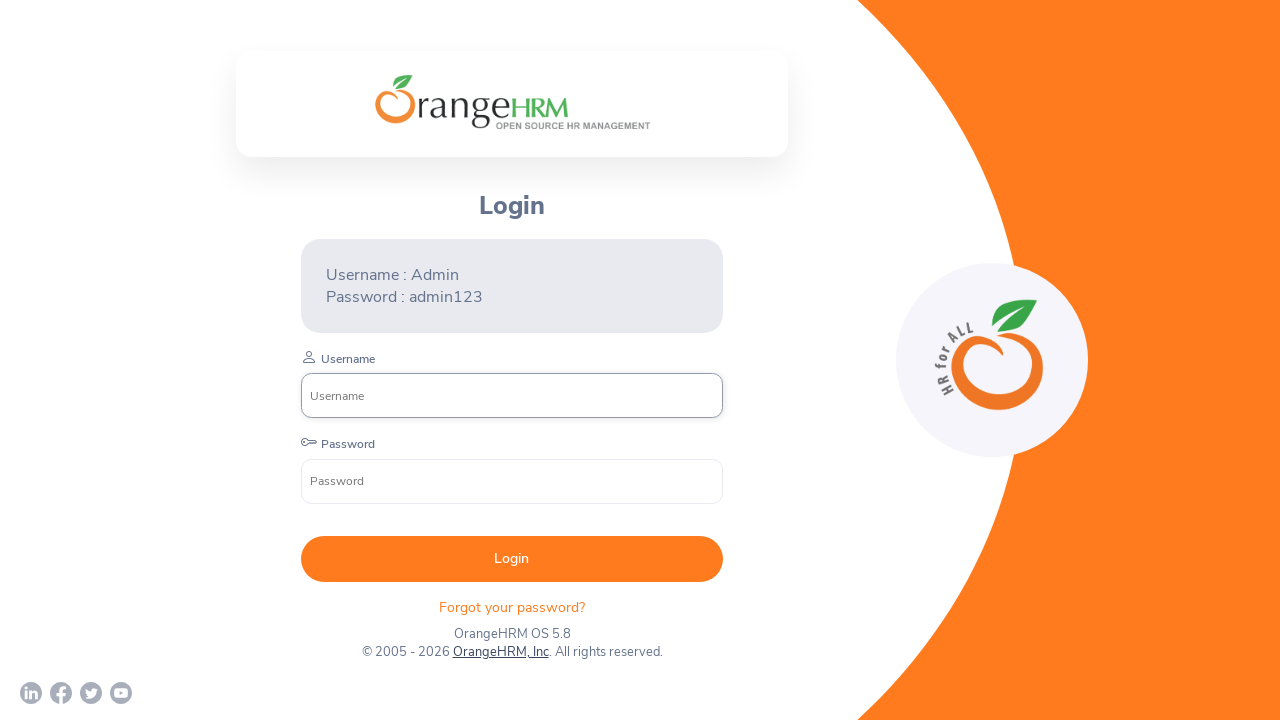

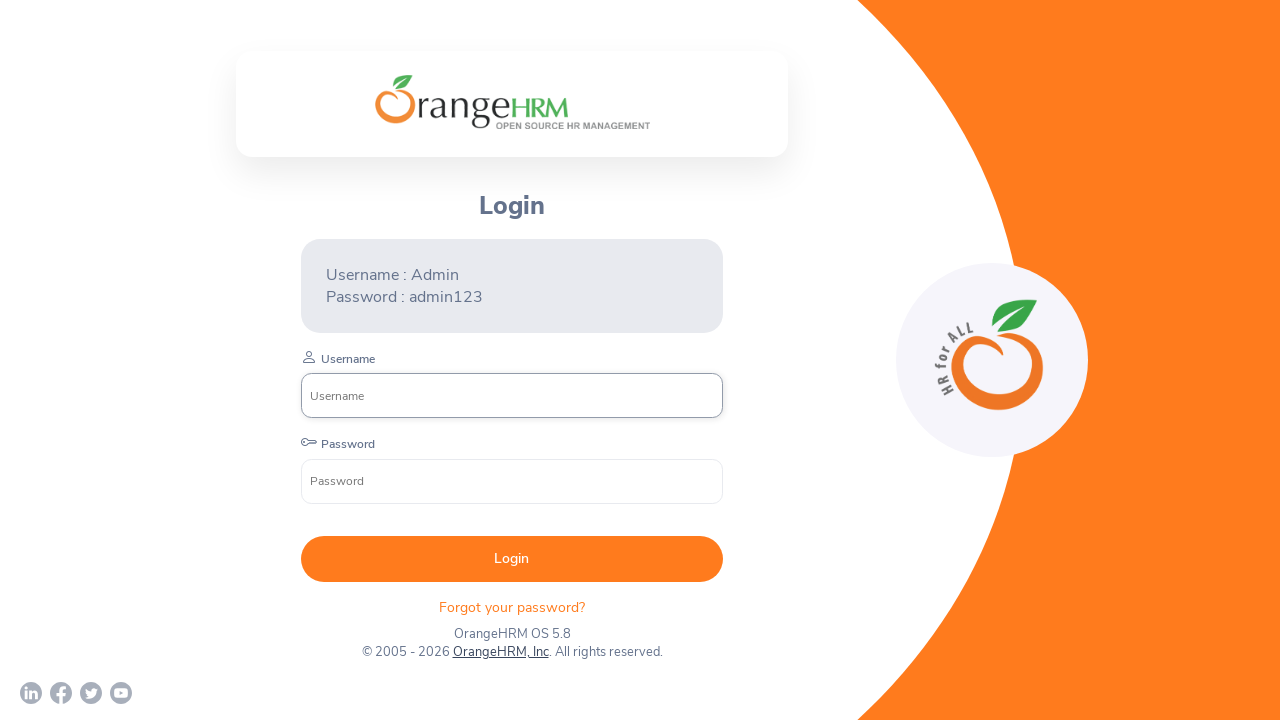